Tests registration form by filling in first name, last name, and email fields, then submitting and verifying successful registration message appears.

Starting URL: http://suninjuly.github.io/registration1.html

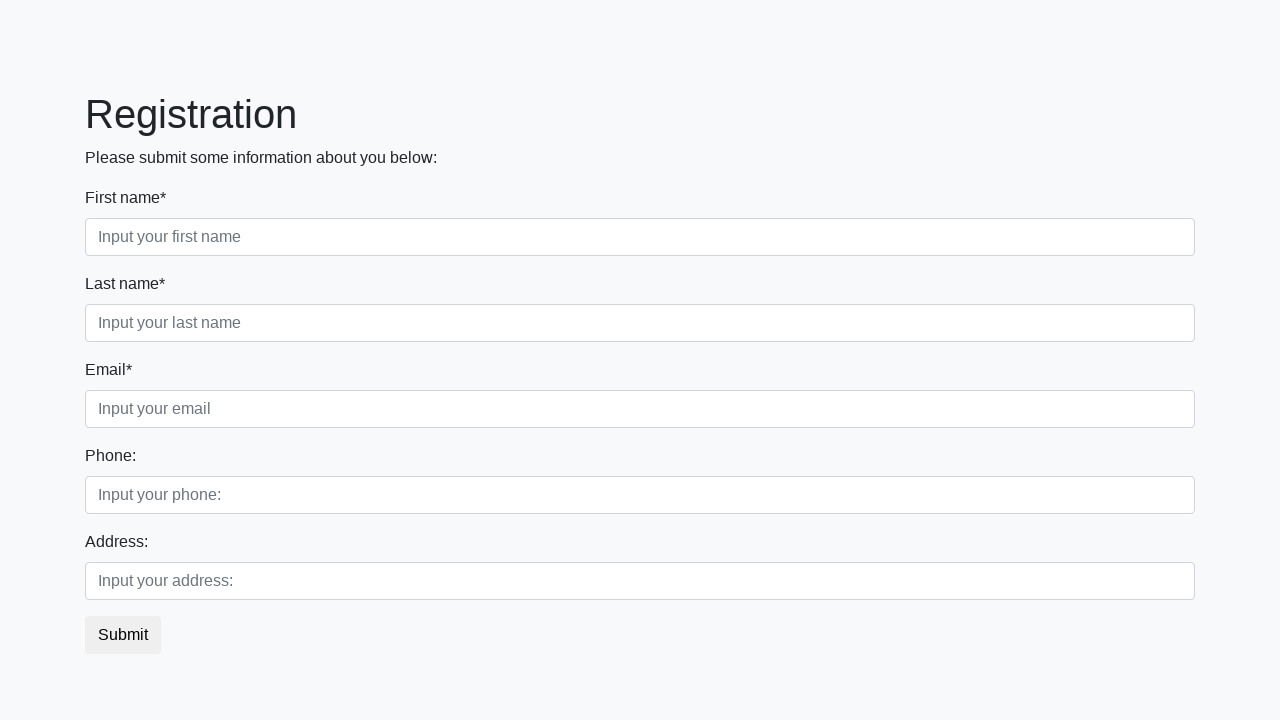

Filled first name field with 'Ivan' on .first_block .first
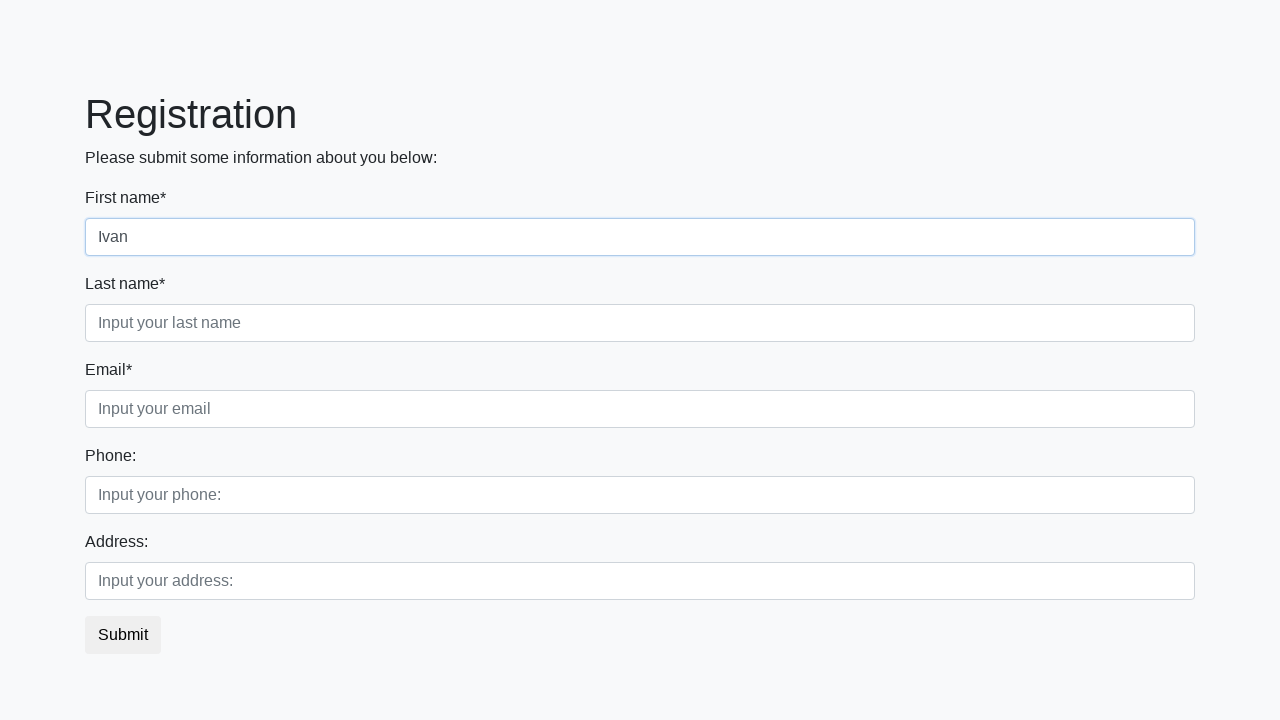

Filled last name field with 'Ivanov' on .first_block .second
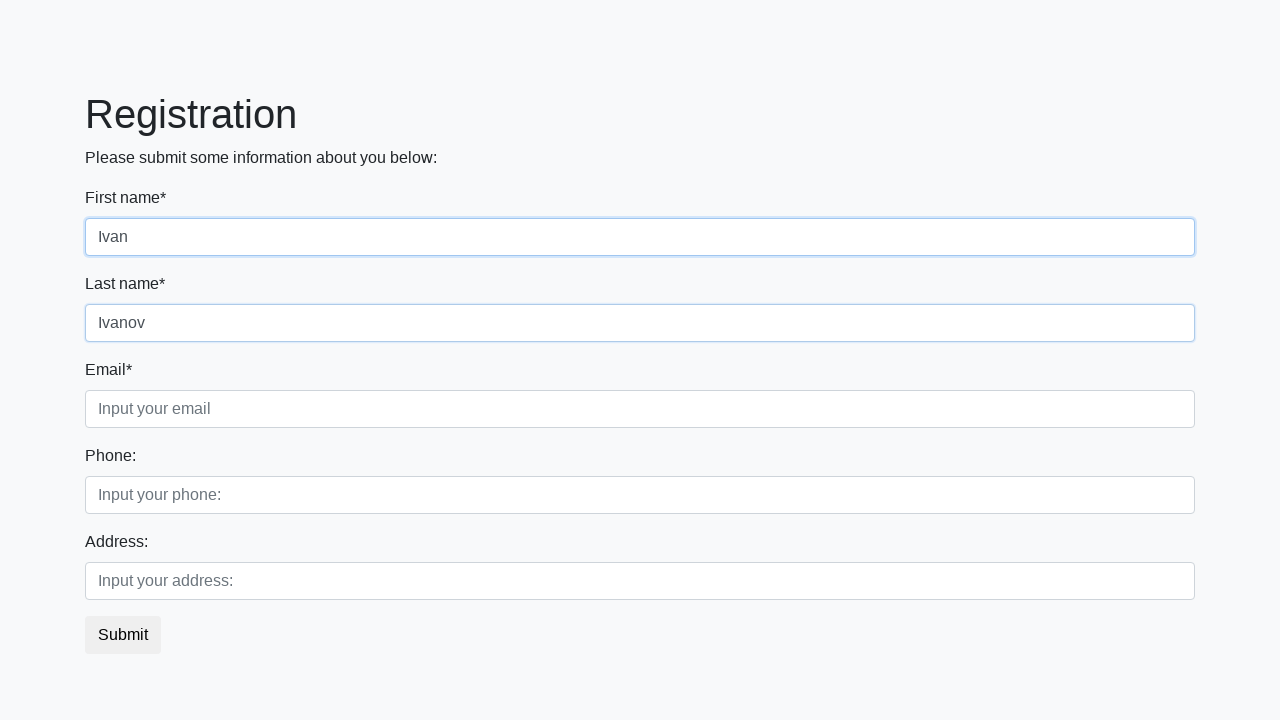

Filled email field with 'ivan@gmail.com' on .first_block .third
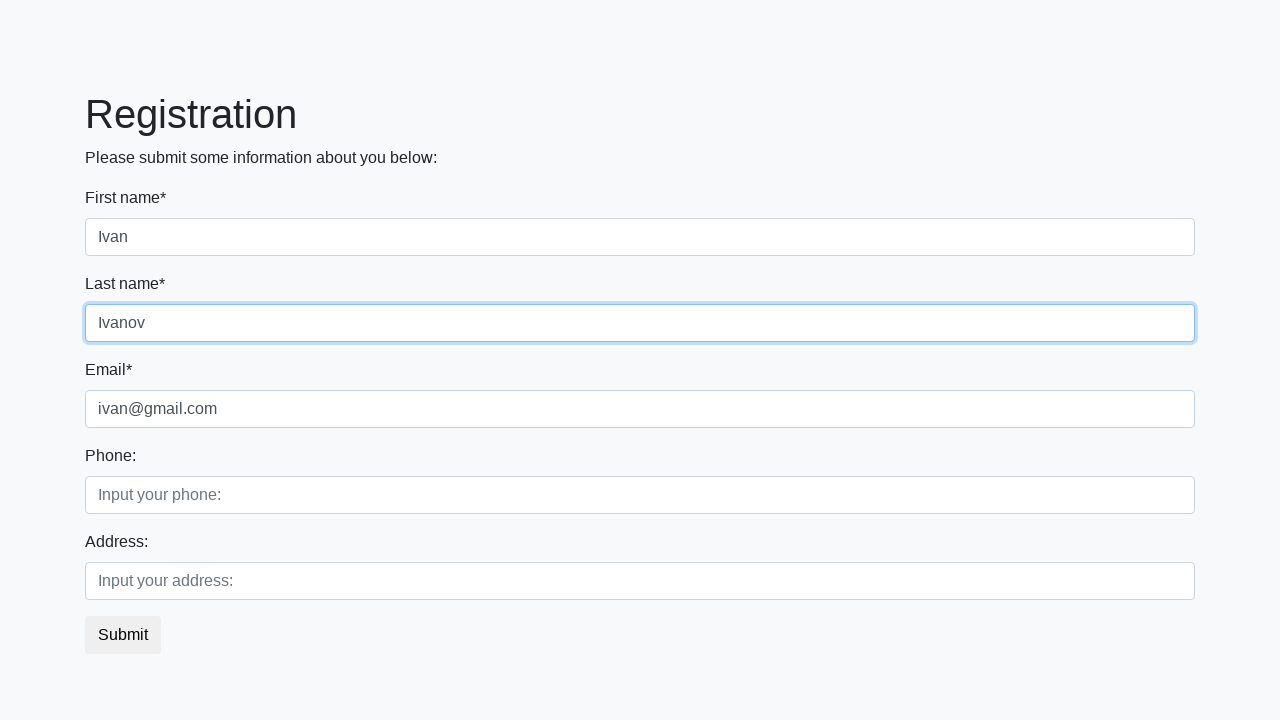

Clicked submit button to register at (123, 635) on button.btn
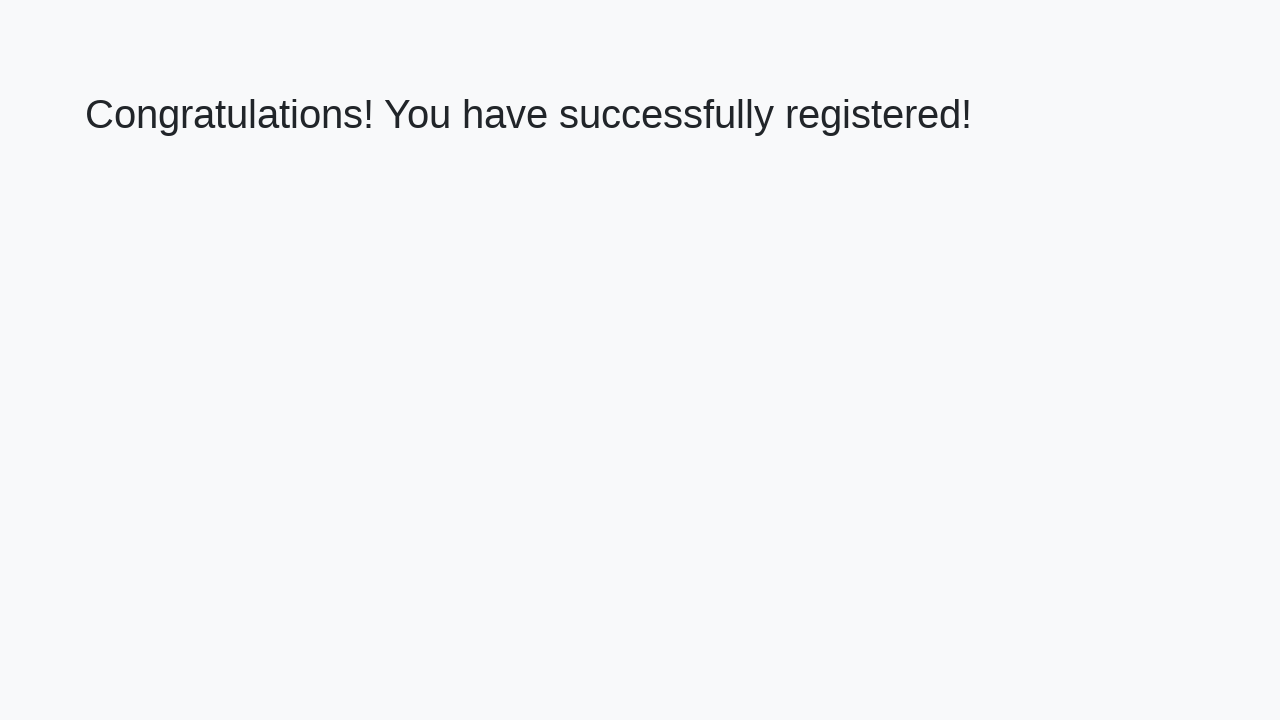

Success message heading loaded
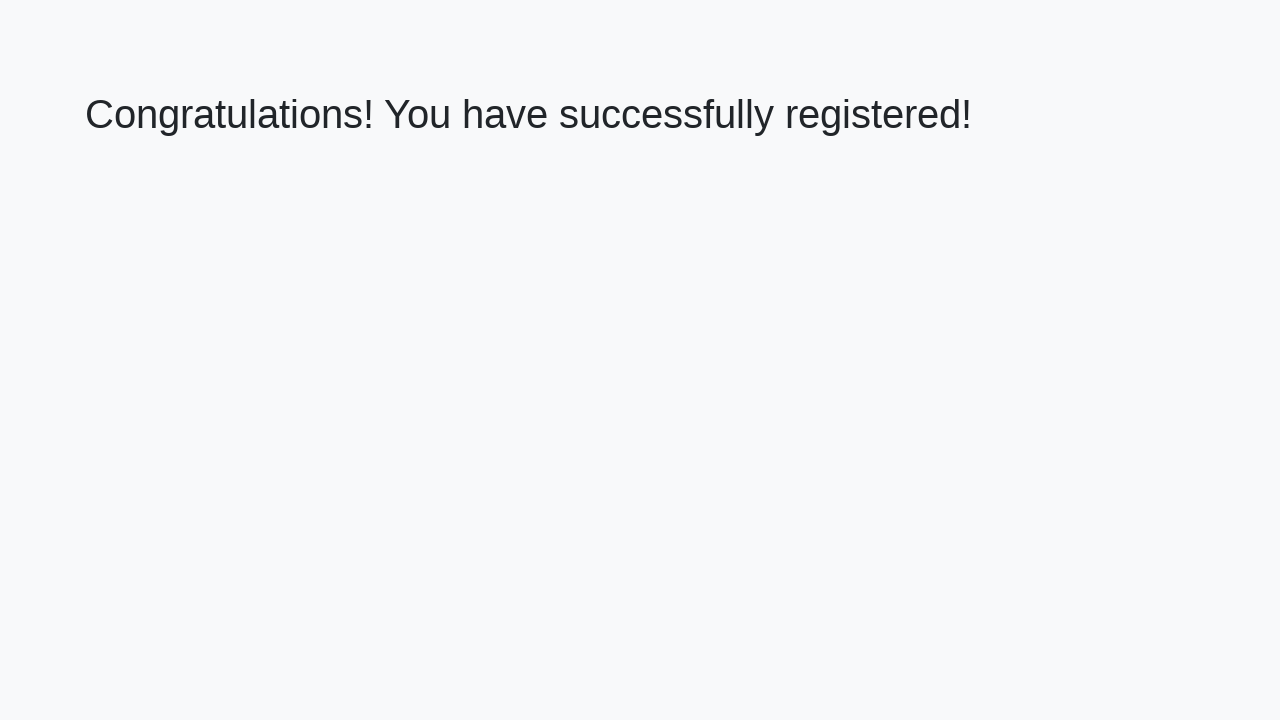

Retrieved success message text
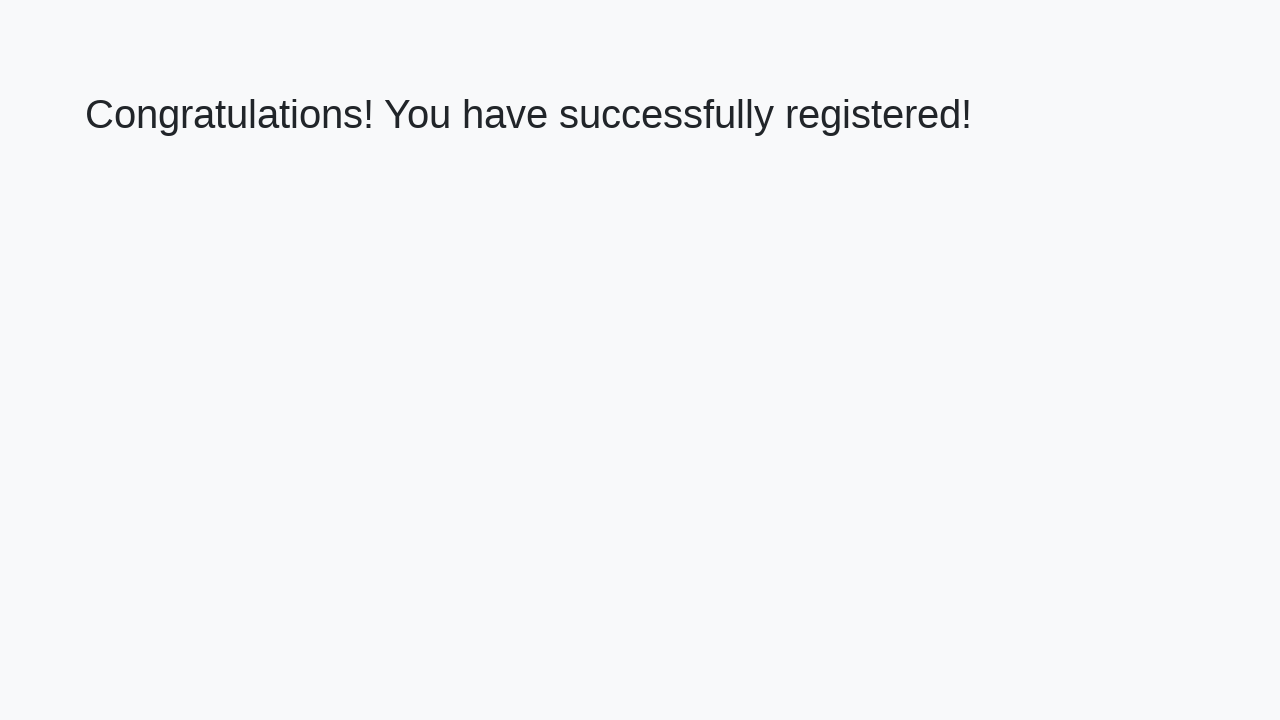

Verified success message: 'Congratulations! You have successfully registered!'
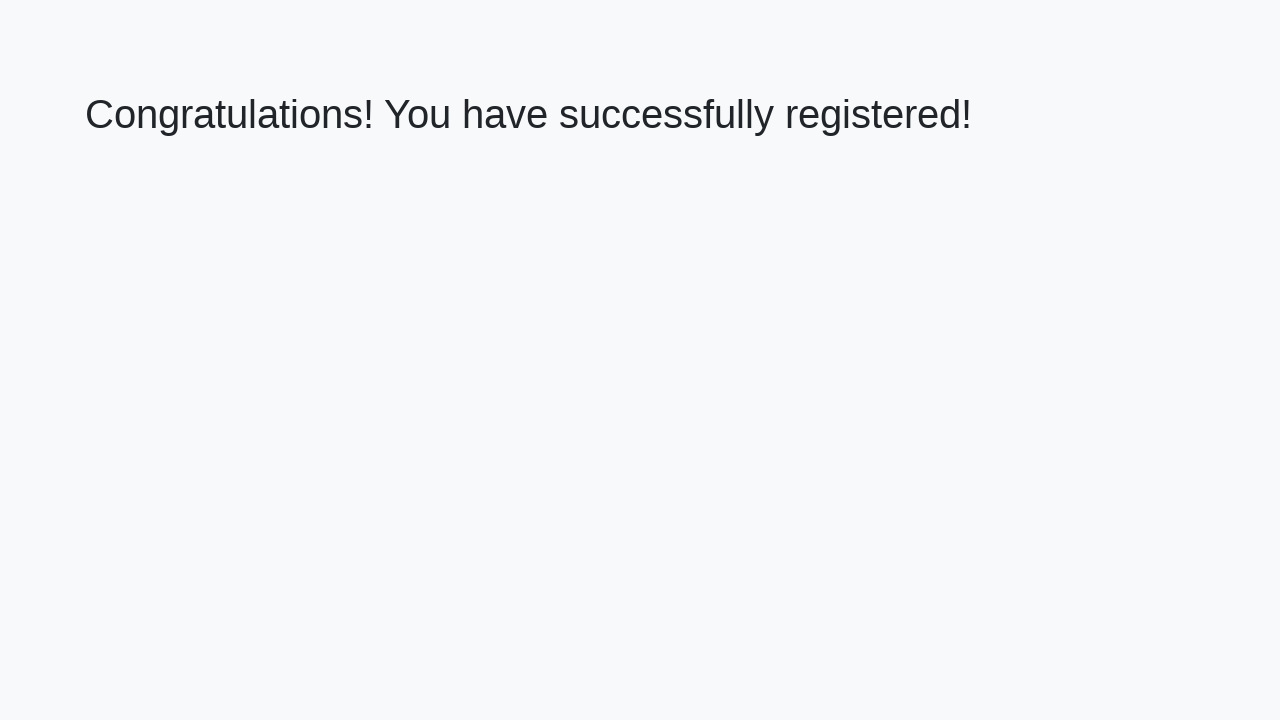

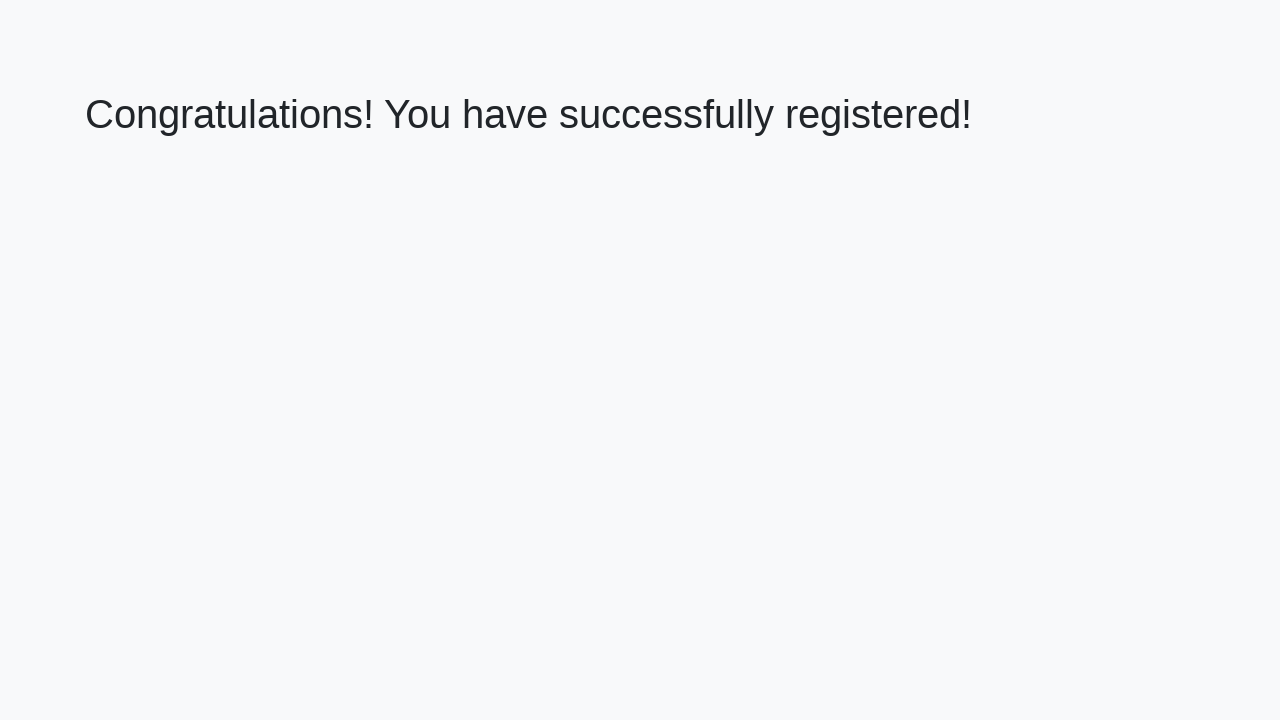